Tests navigation from the homepage to the About Us page by clicking the About Us link and verifying page titles on both pages.

Starting URL: https://training-support.net

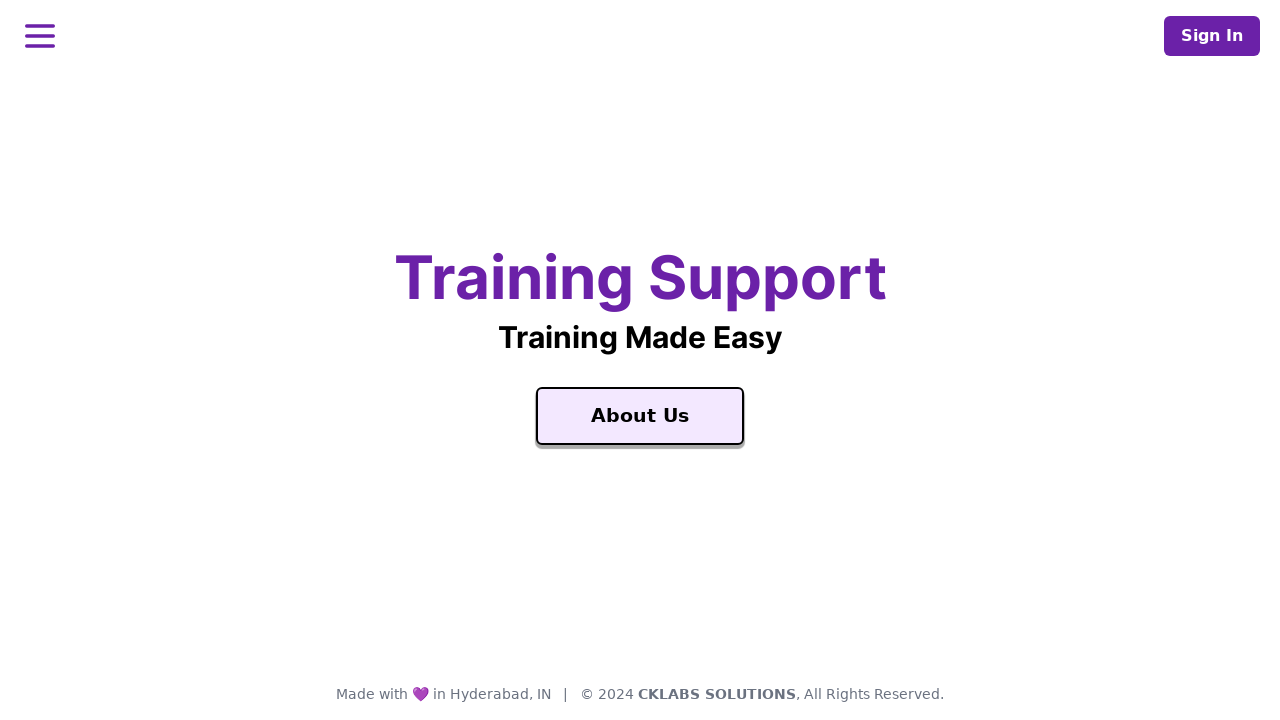

Verified homepage title is 'Training Support'
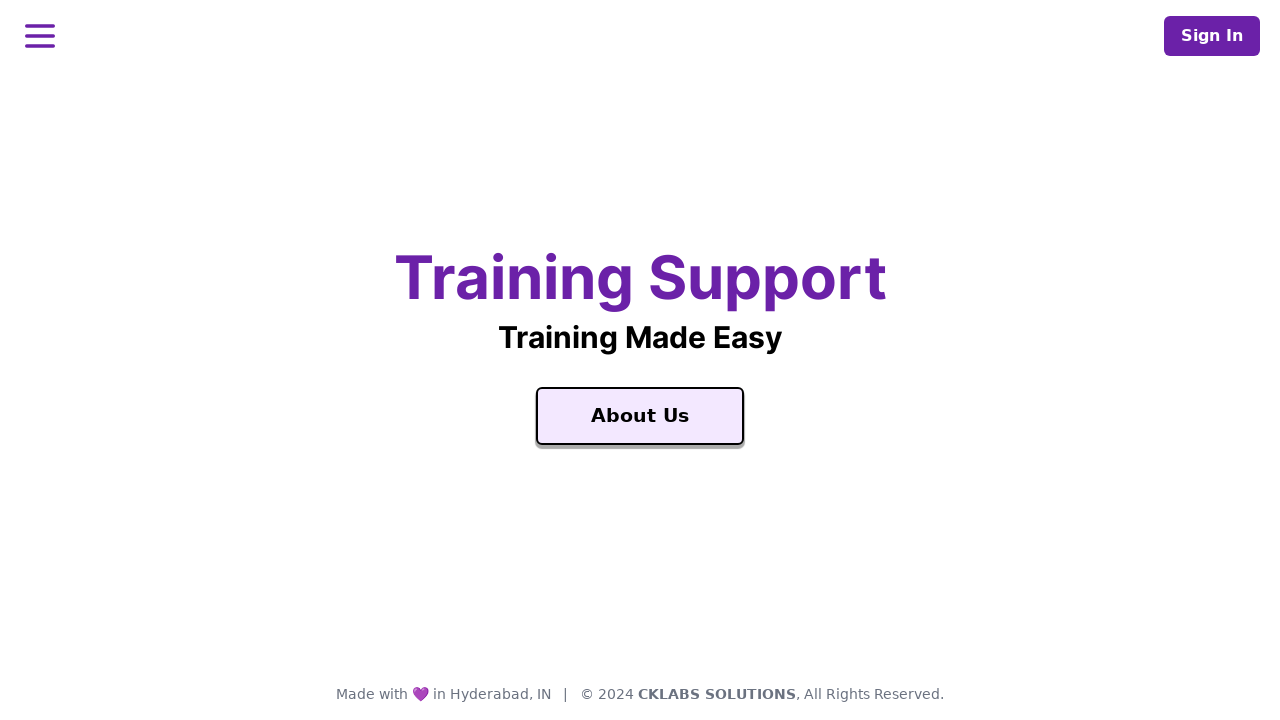

Clicked the About Us link at (640, 416) on text=About Us
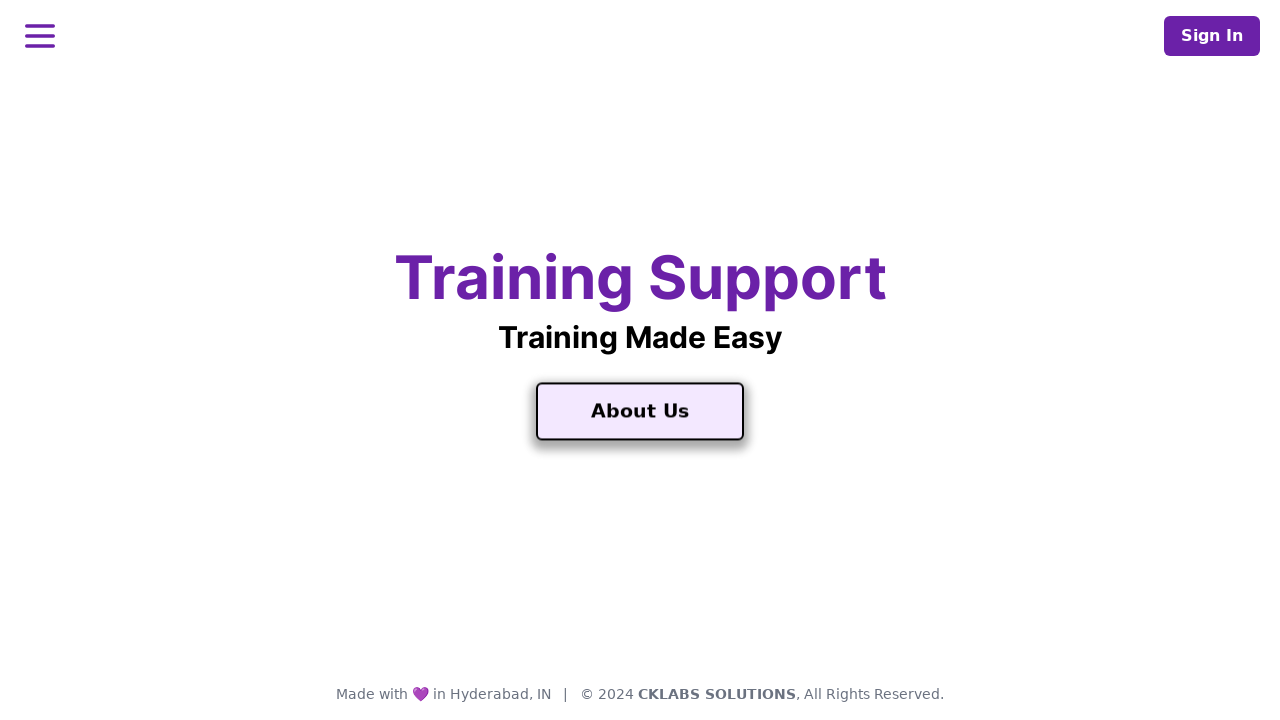

Waited for page load state after clicking About Us
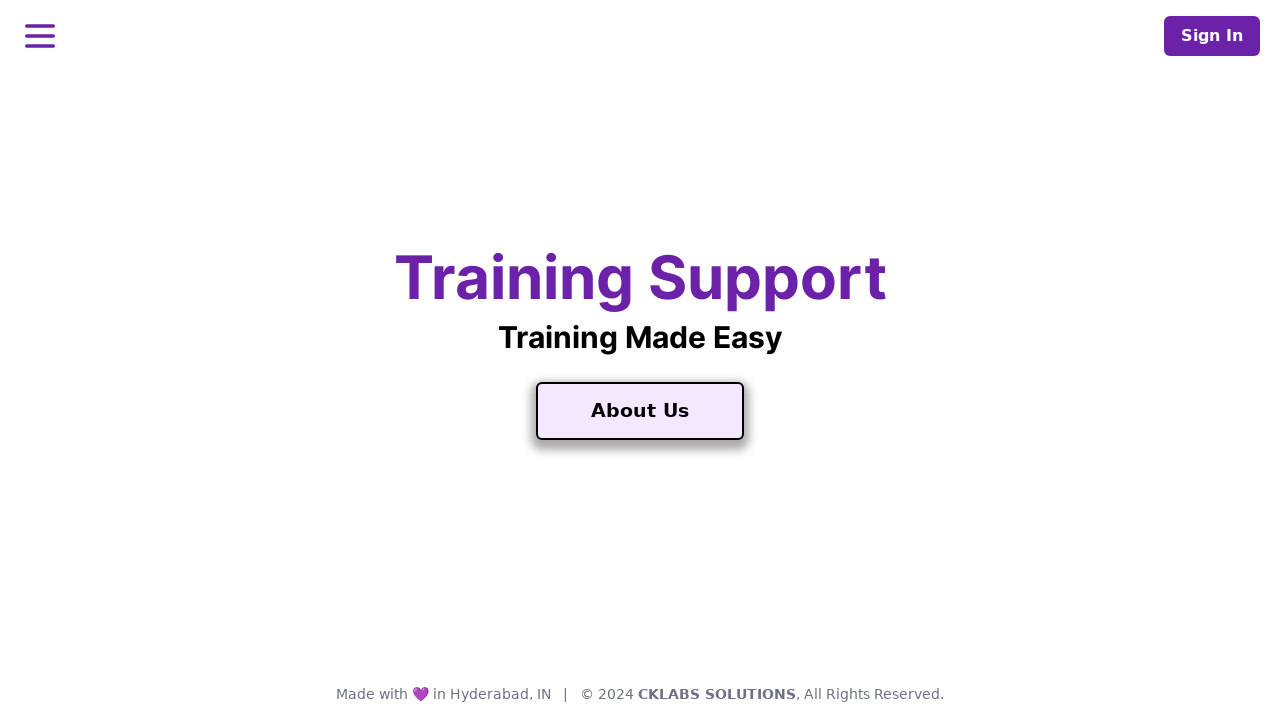

Verified About Us page title is 'About Training Support'
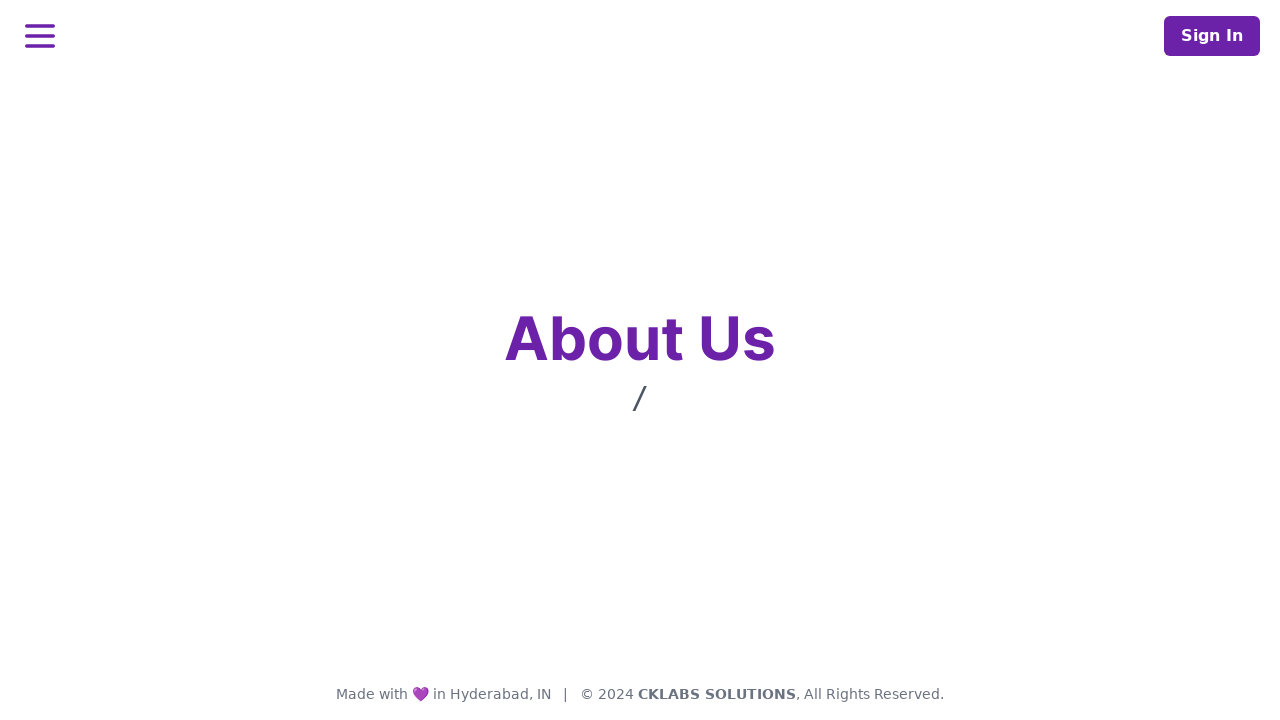

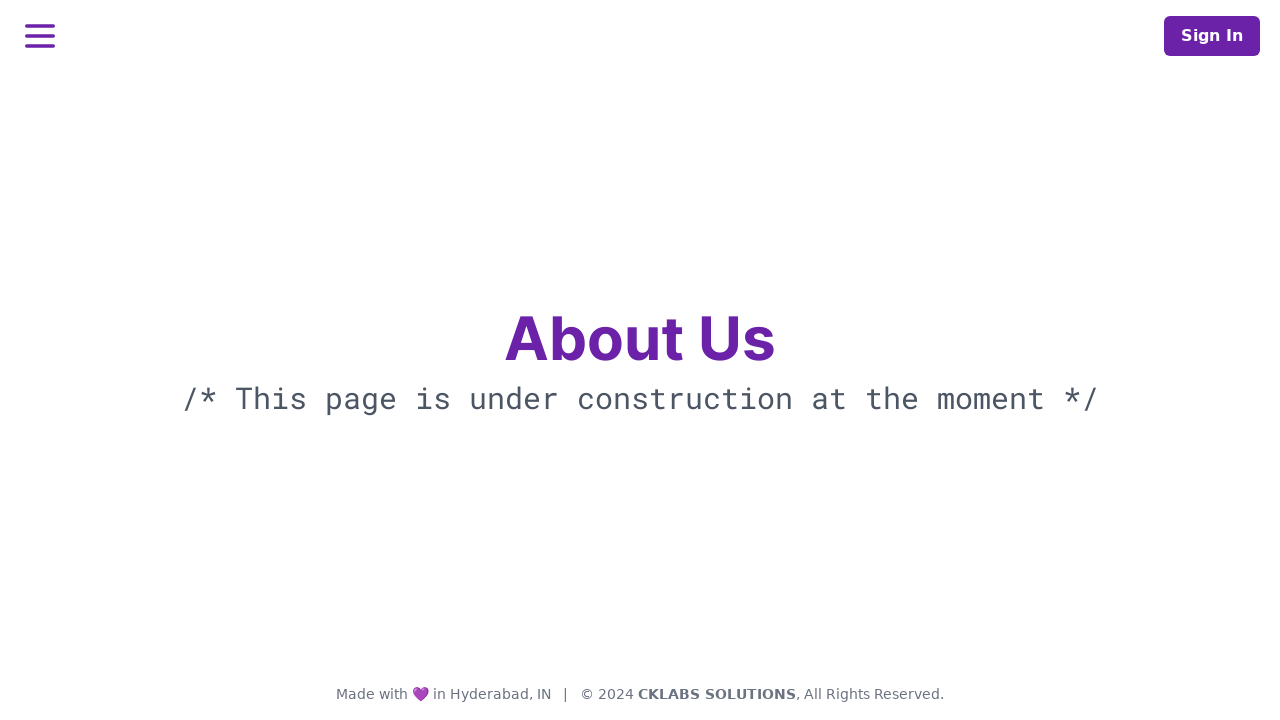